Opens the Yad2 Israeli classifieds website using Chrome and waits for the page to load

Starting URL: https://www.yad2.co.il

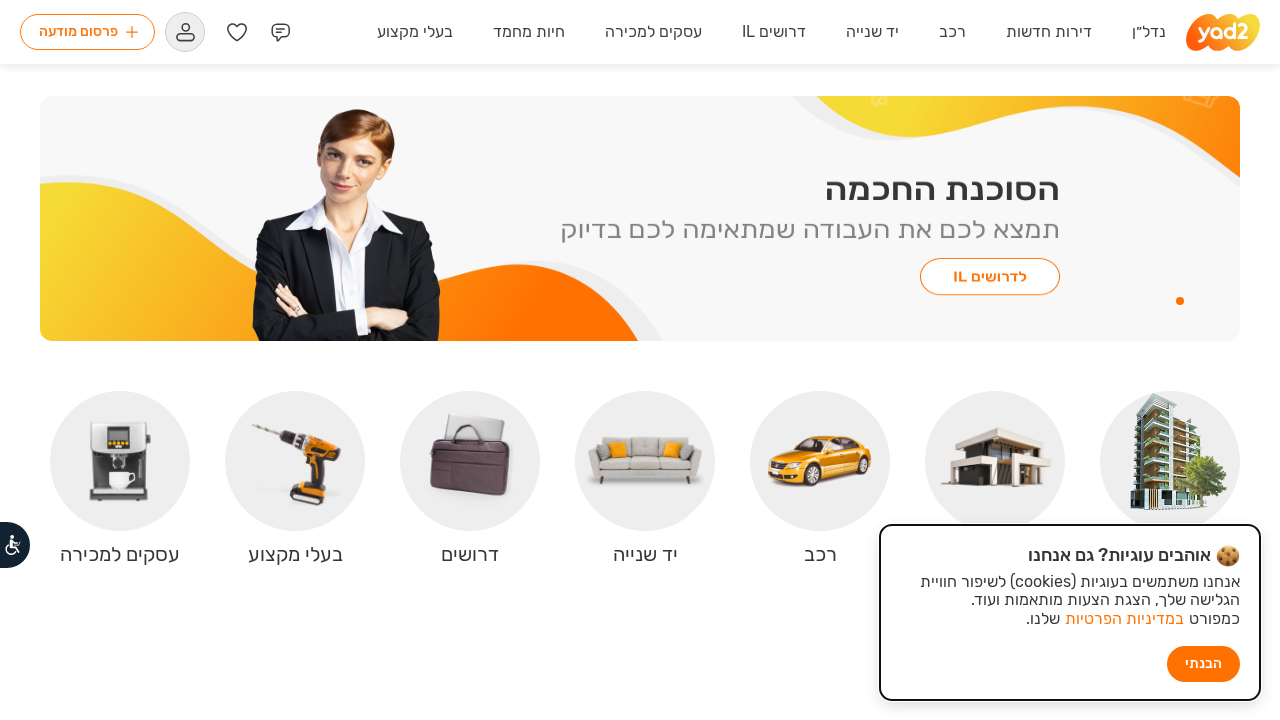

Waited for page DOM content to load
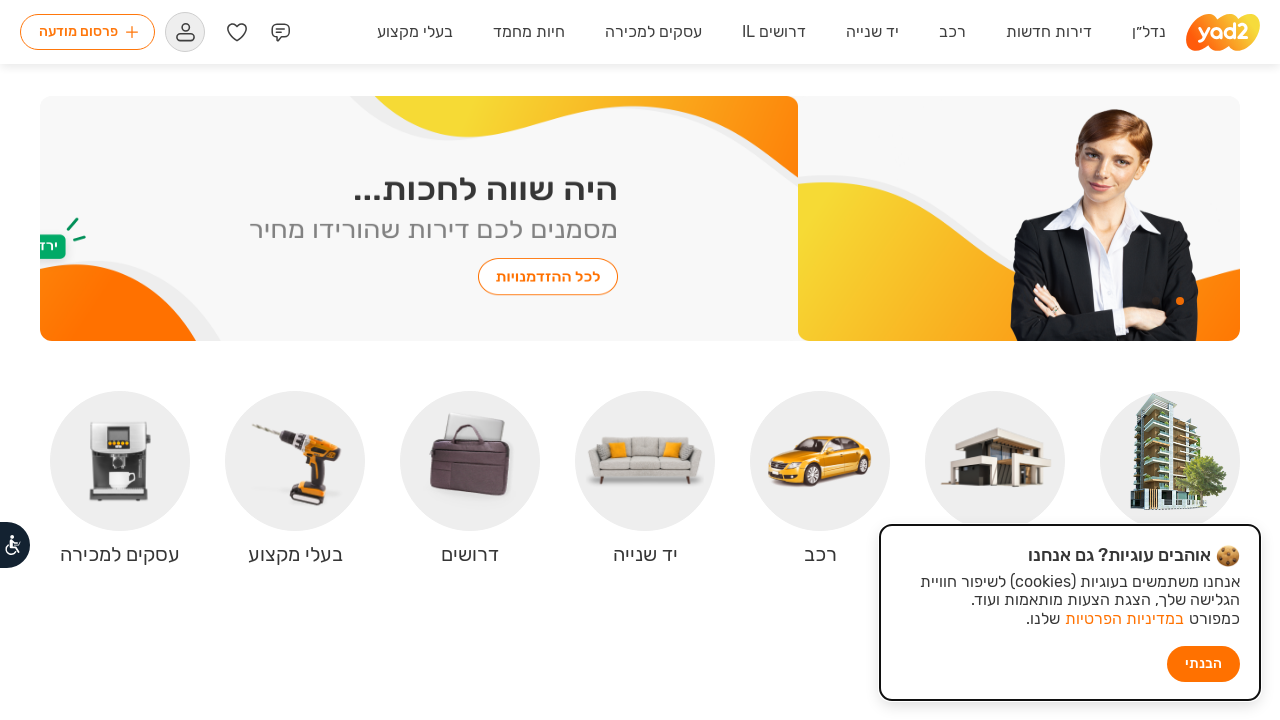

Verified page title exists - Yad2 website fully loaded
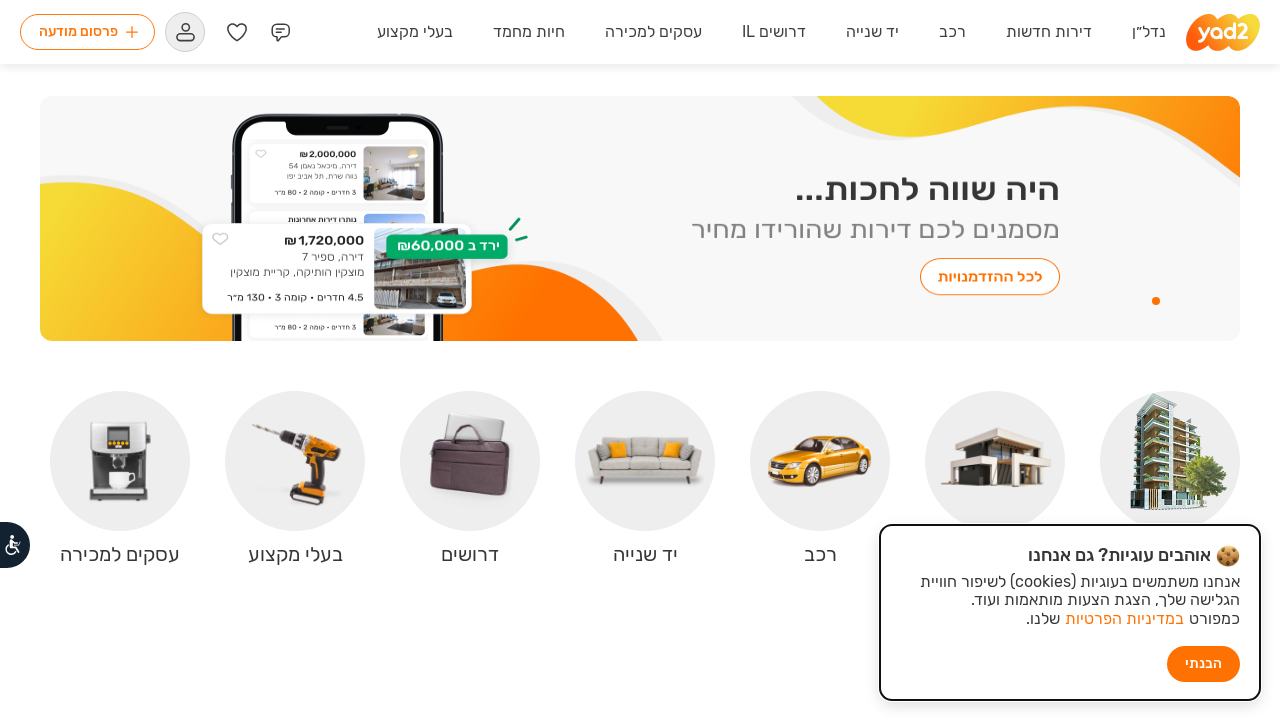

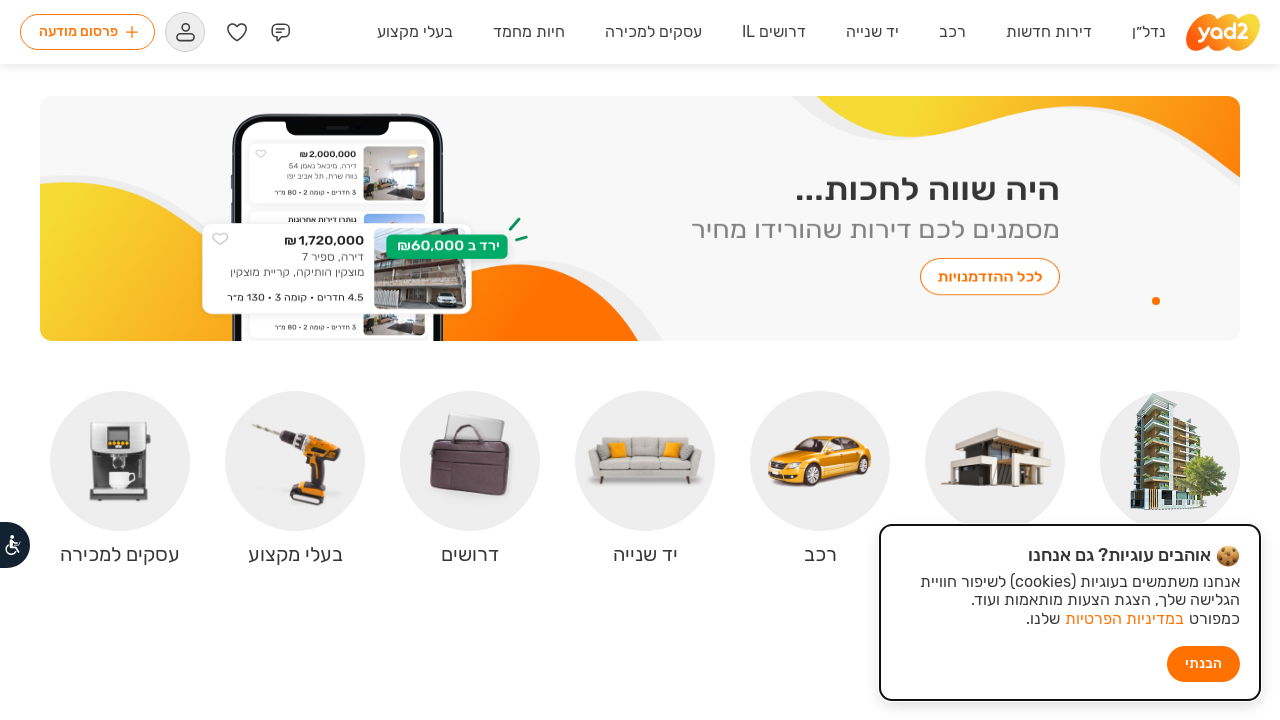